Tests drag and drop functionality by dragging element from column A to column B and verifying the drop was successful

Starting URL: http://the-internet.herokuapp.com/drag_and_drop

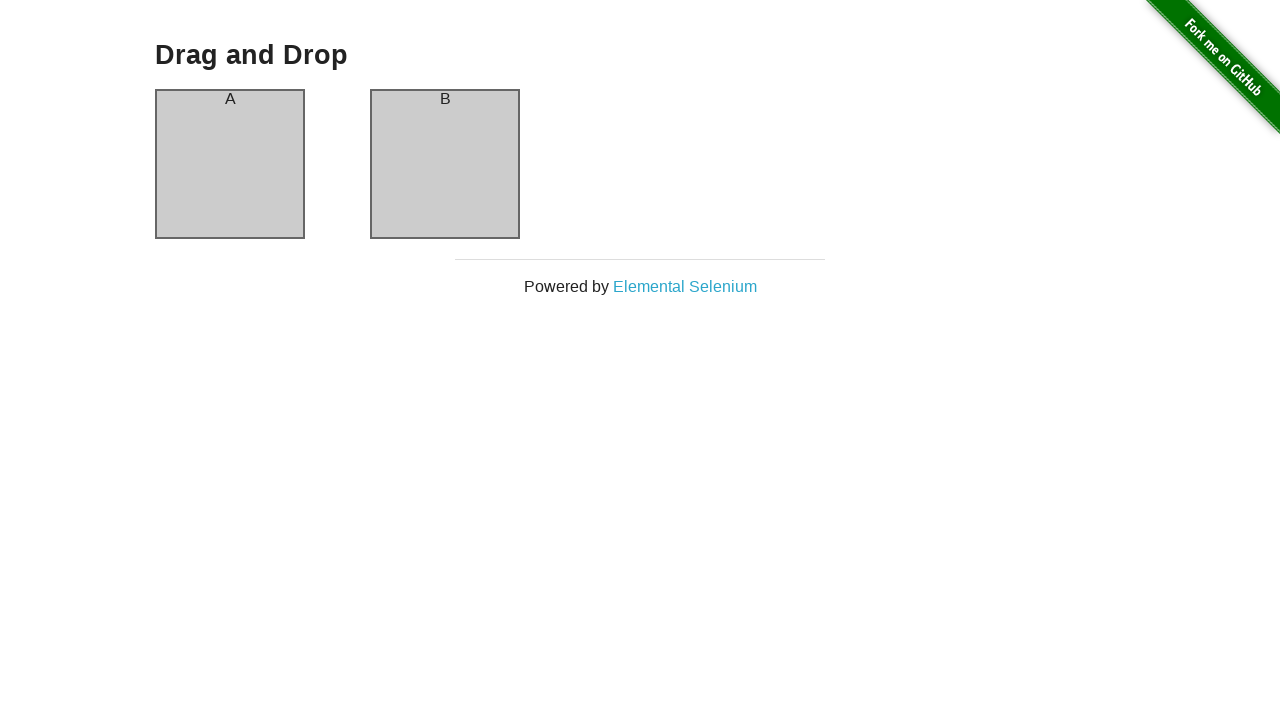

Waited for column B to be visible
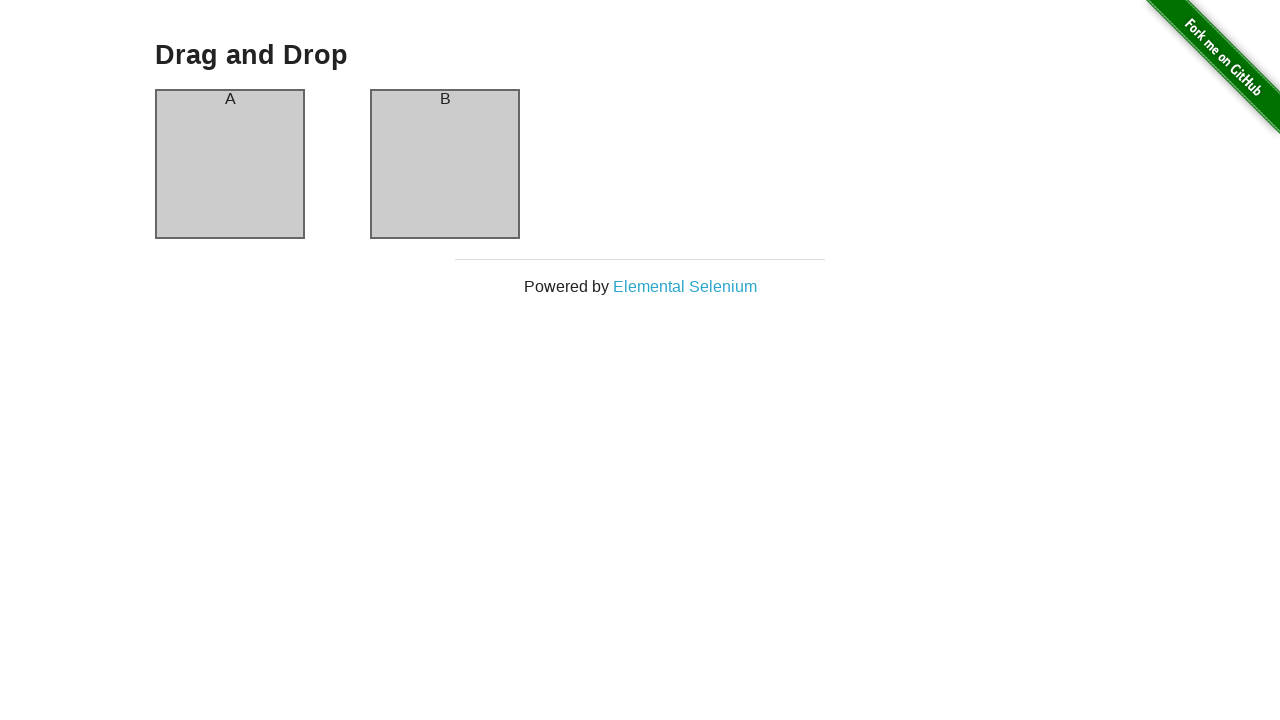

Located source element (column A)
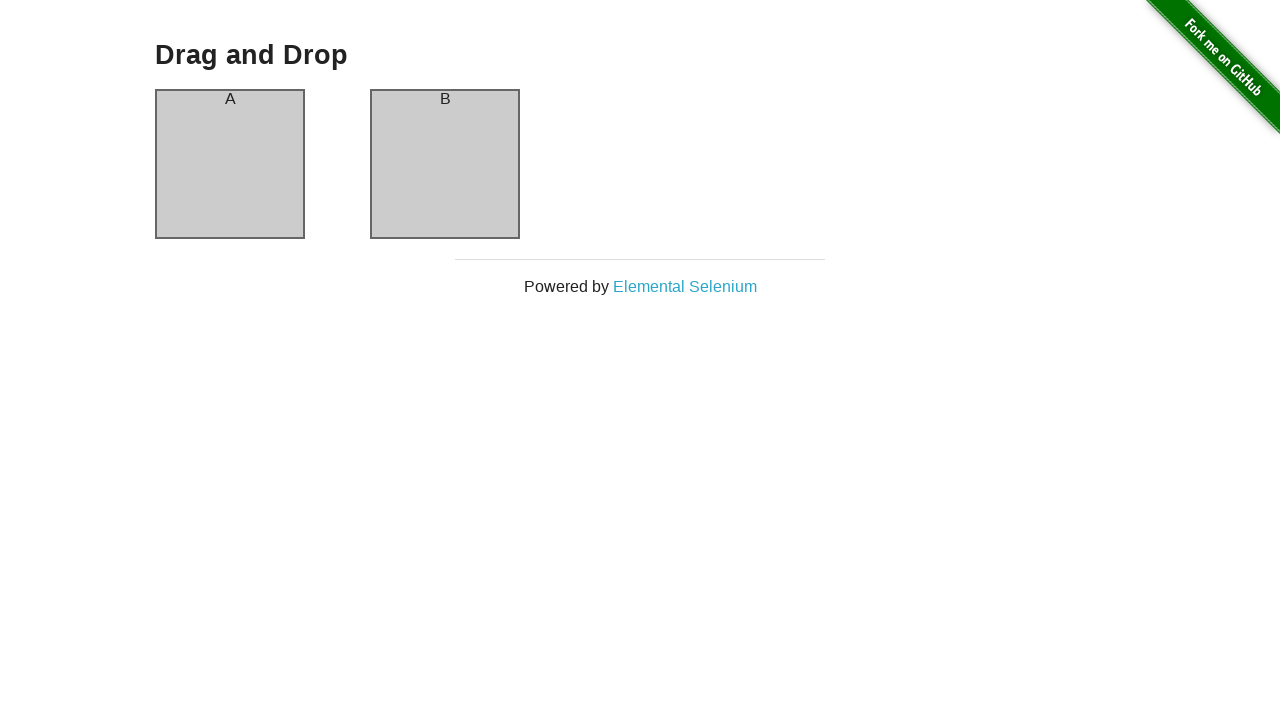

Located destination element (column B)
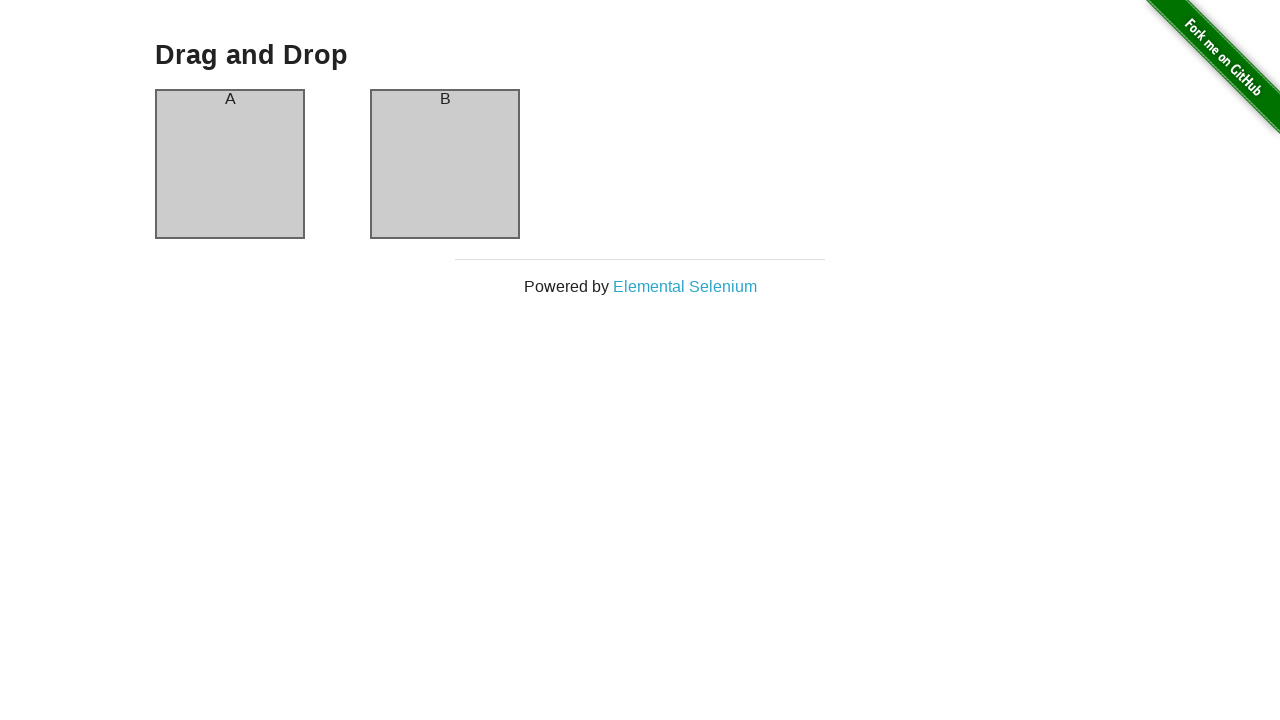

Dragged element from column A to column B at (445, 164)
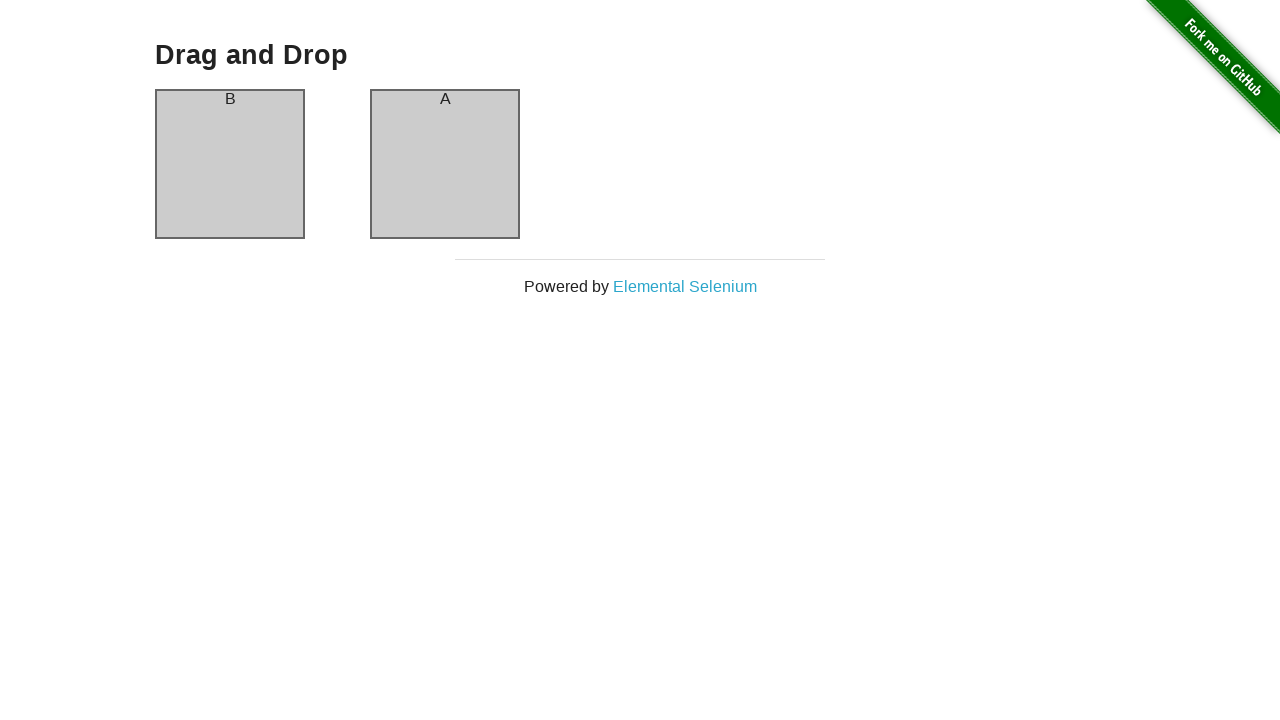

Retrieved header text to verify drop success
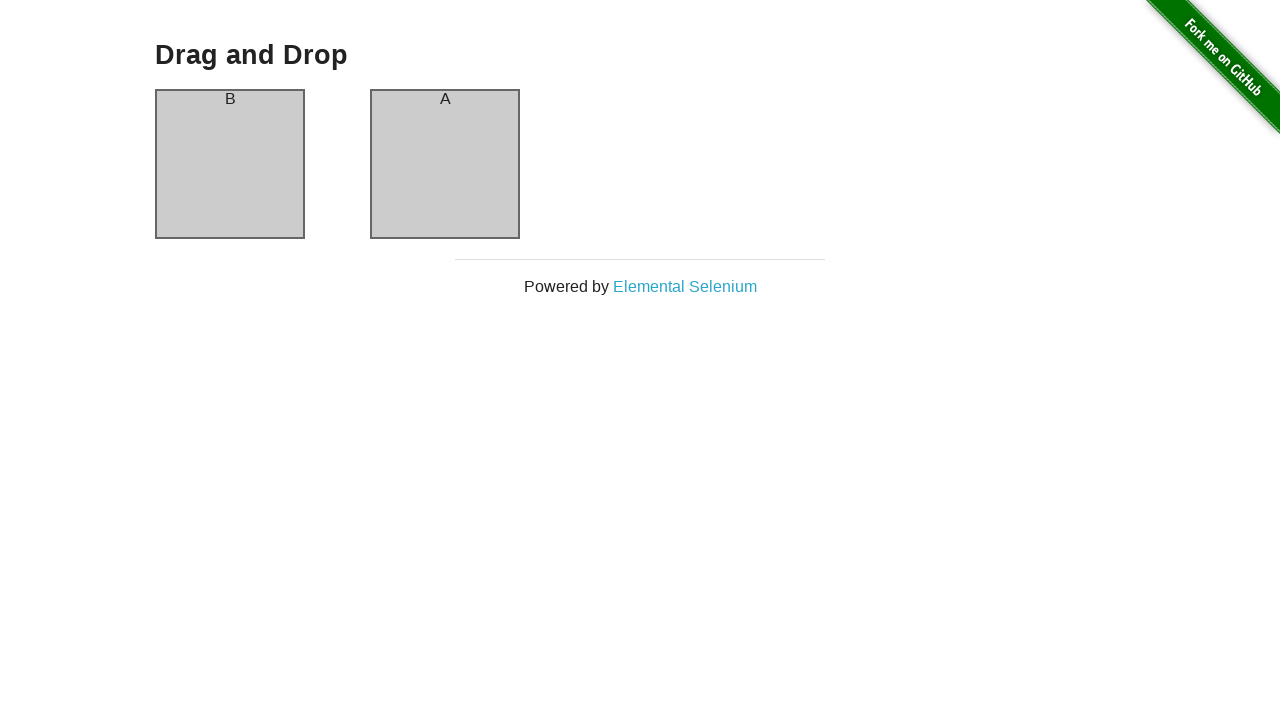

Verified that header text is 'B' - drag and drop successful
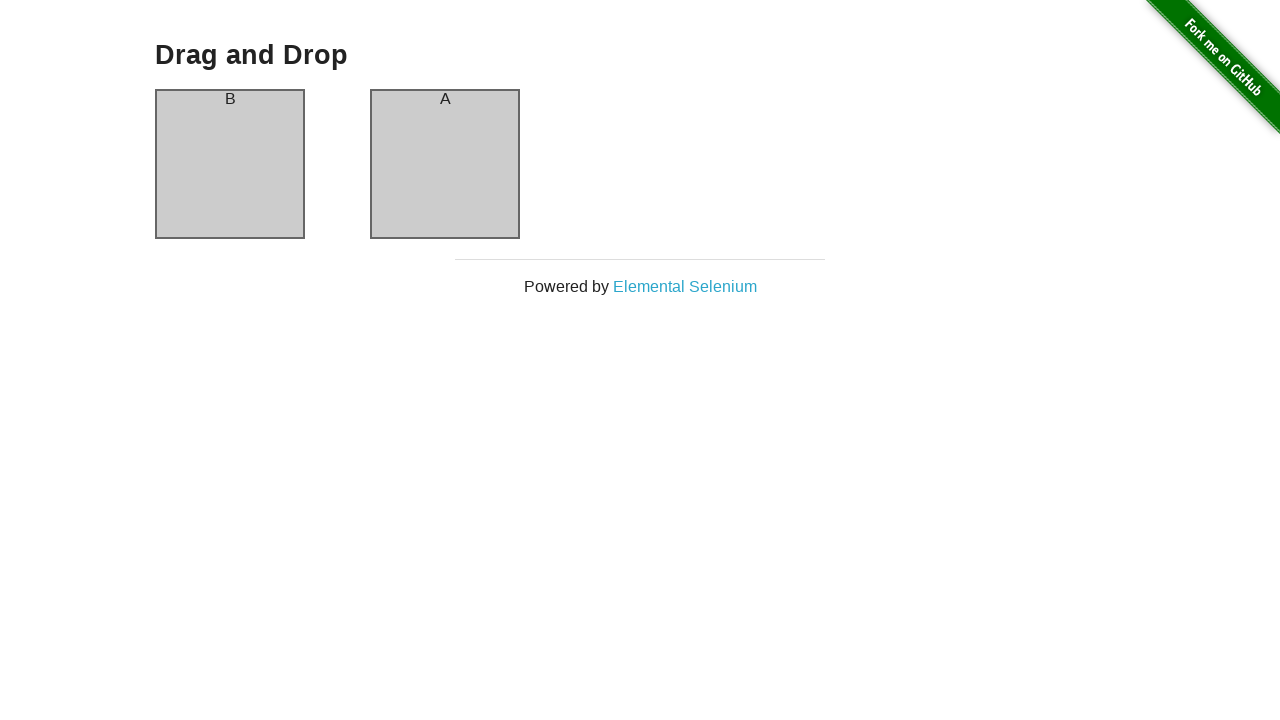

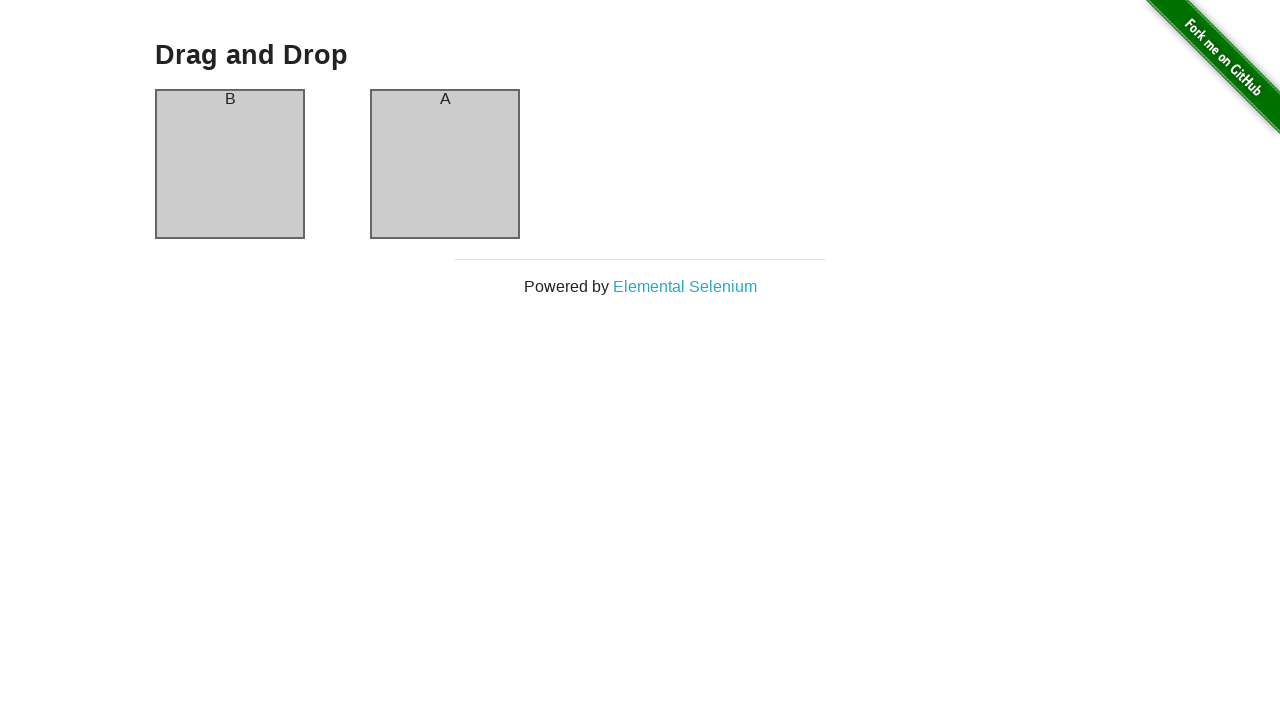